Opens the OTUS website and verifies the page loads successfully

Starting URL: http://otus.ru

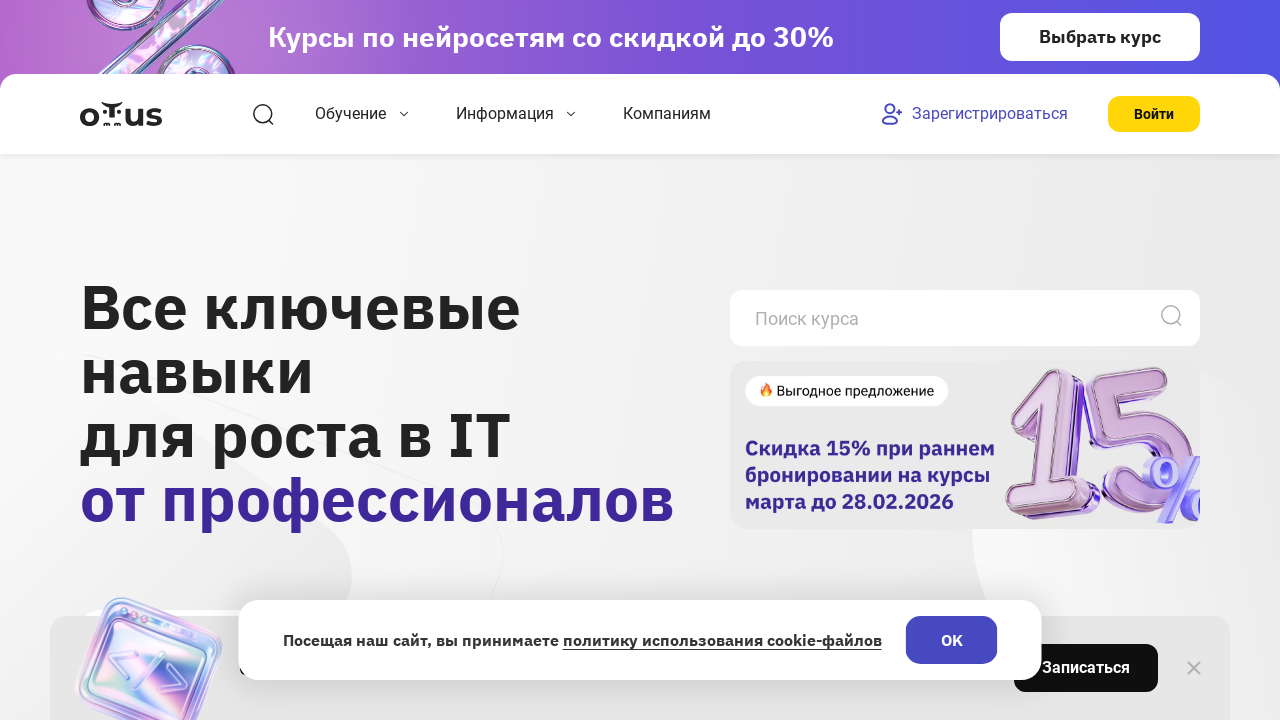

Page DOM content loaded
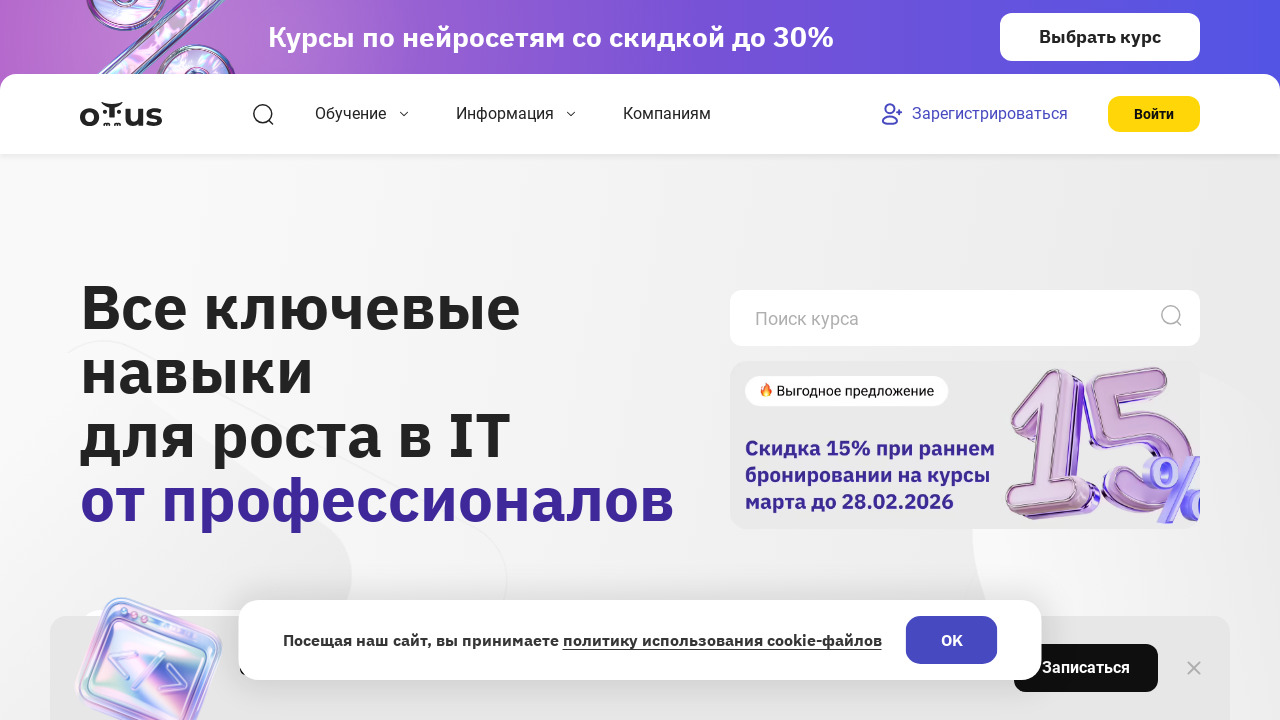

Body element is present - OTUS website loaded successfully
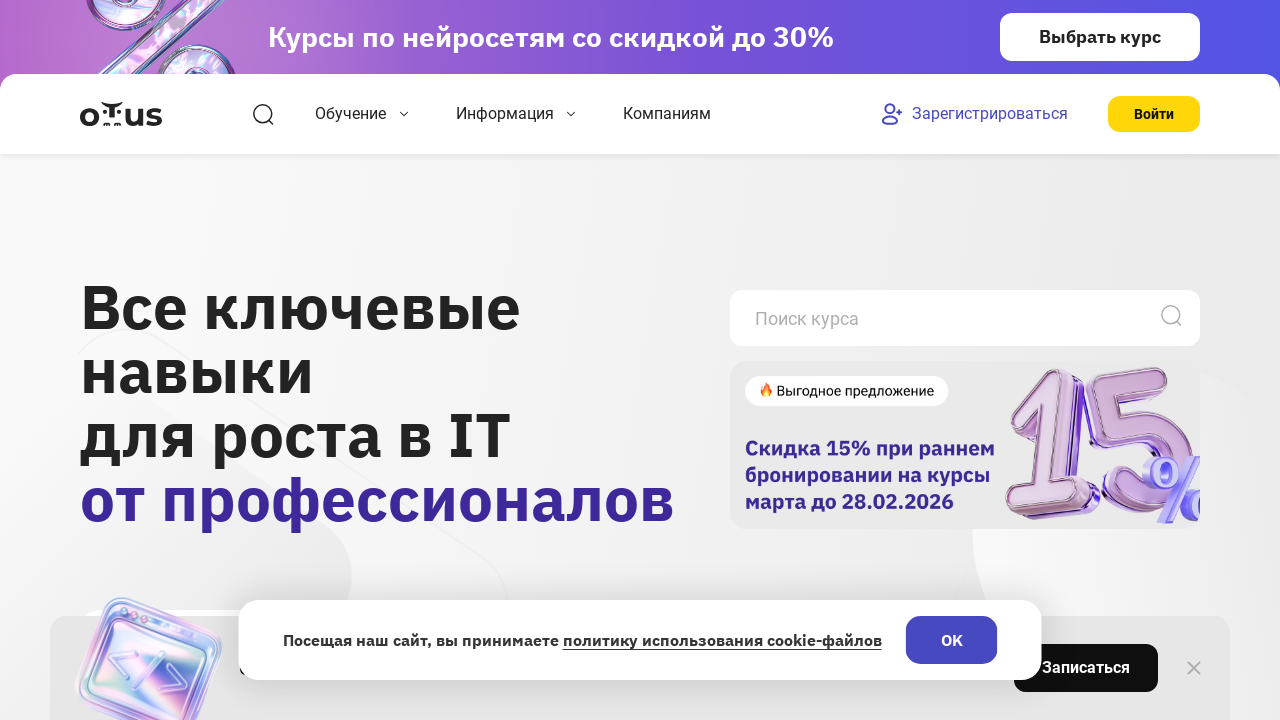

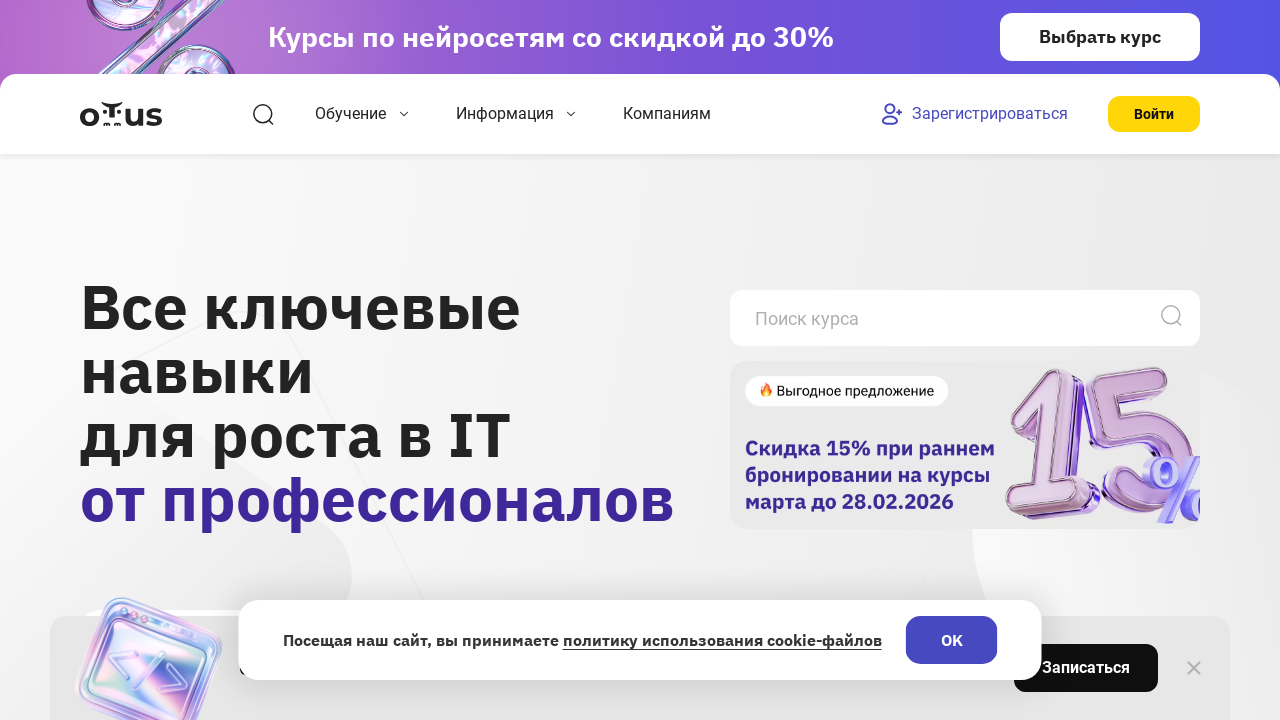